Tests select dropdown functionality by selecting a hero and a programming language from dropdowns

Starting URL: https://savkk.github.io/selenium-practice/

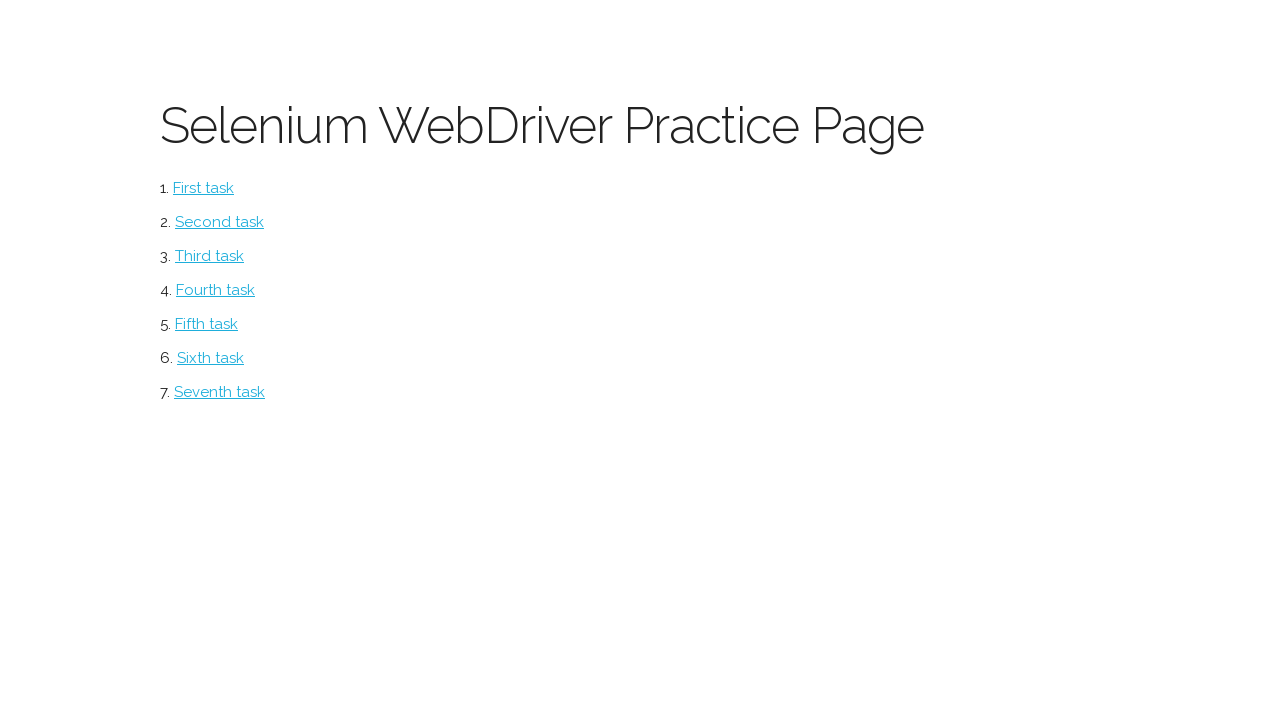

Clicked on Select menu item at (210, 256) on #select
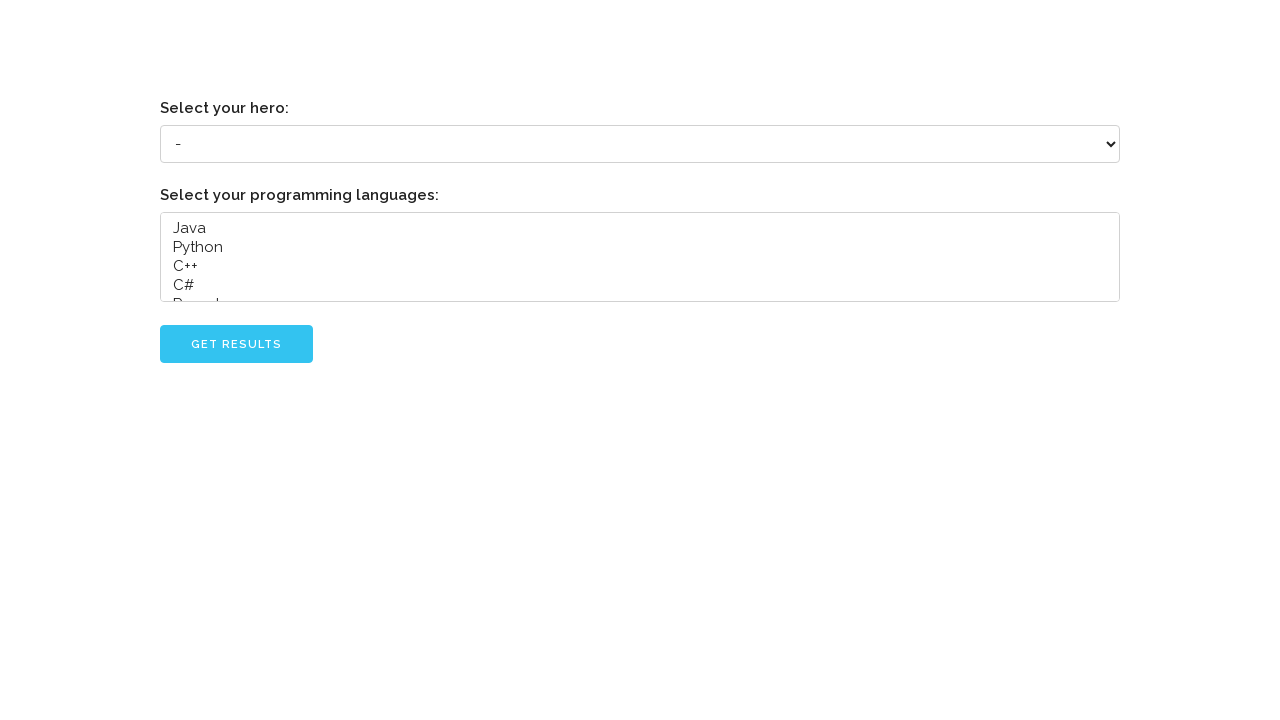

Selected 'Grady Booch' from hero dropdown on select[name='hero']
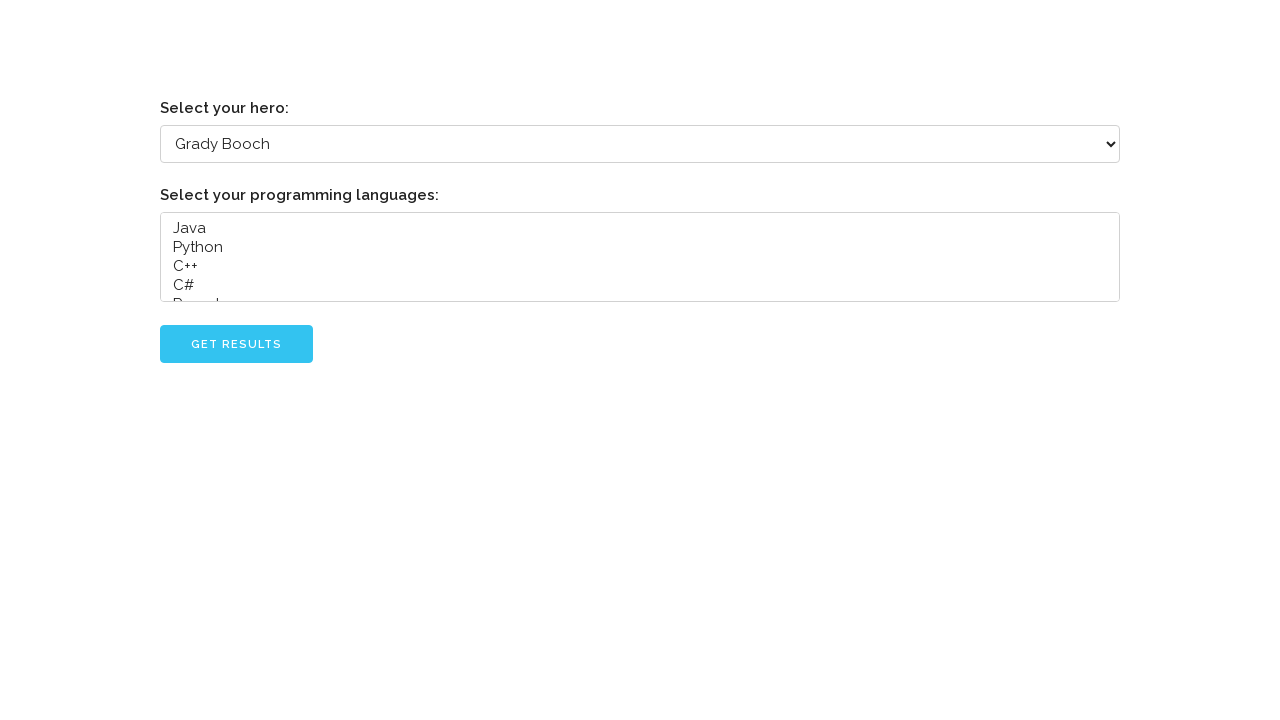

Selected 'Java' from programming language dropdown on select[name='languages']
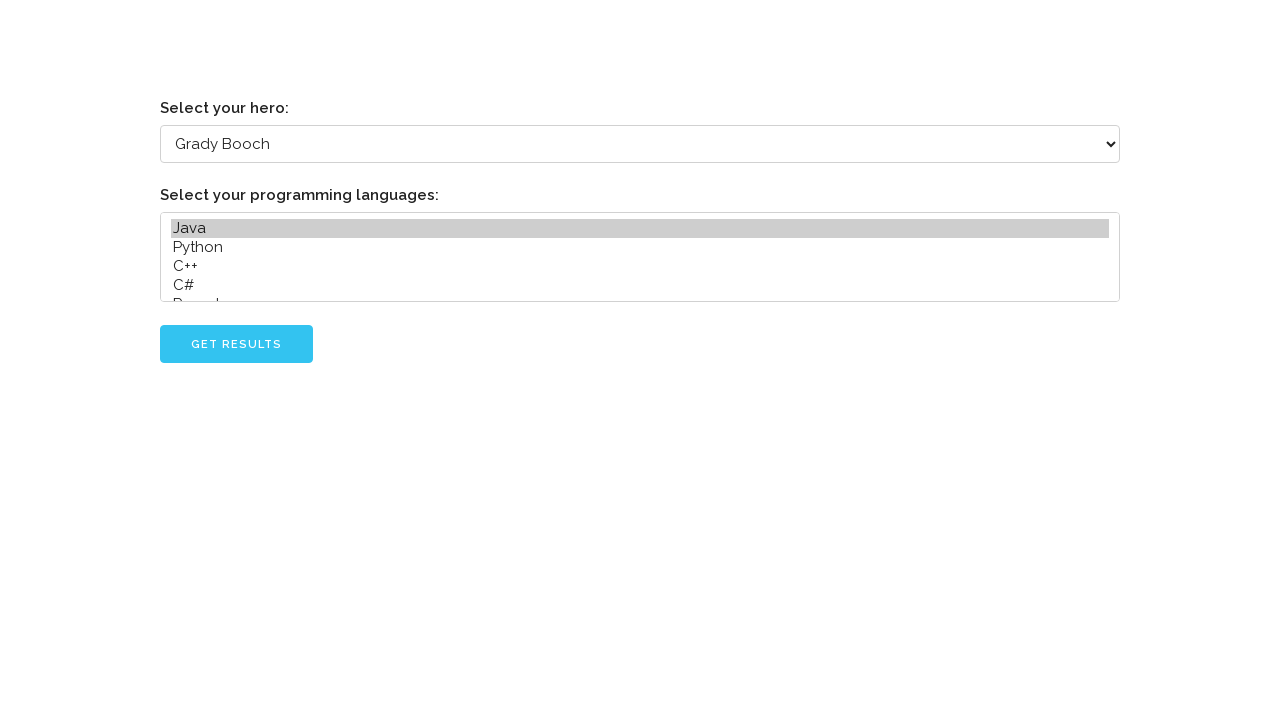

Clicked go button to submit selections at (236, 344) on #go
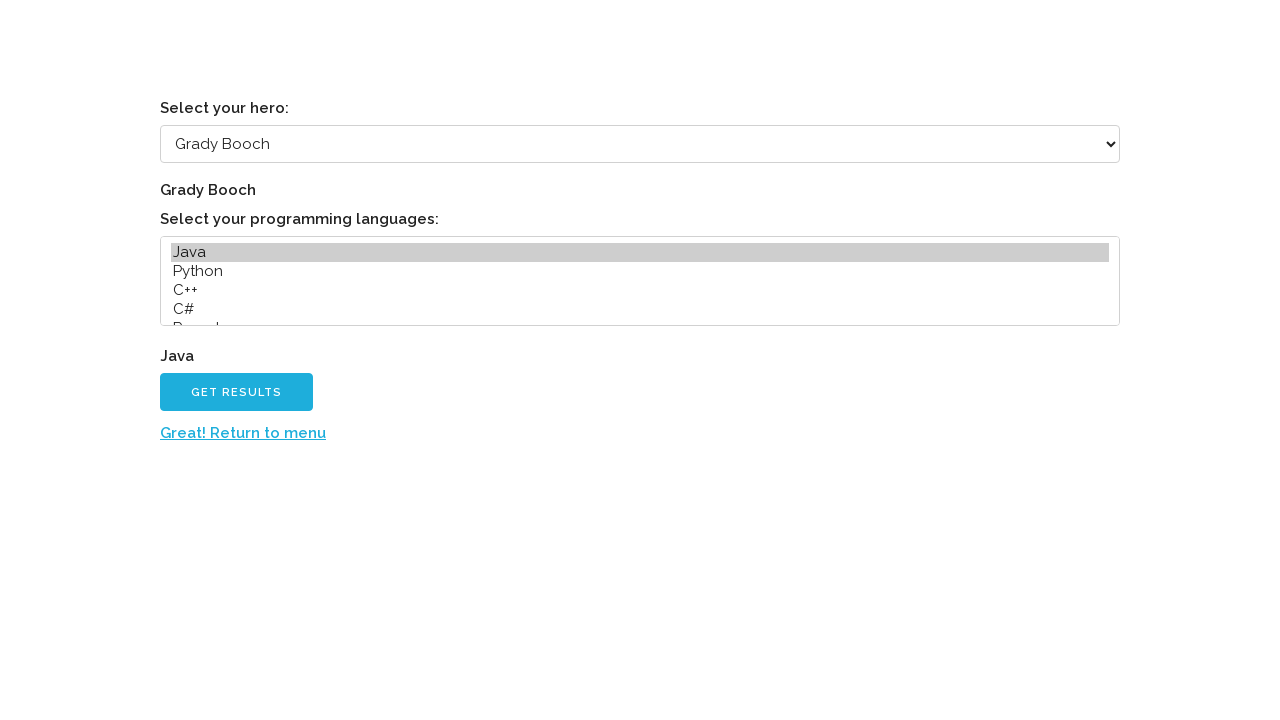

Result page loaded with Java language confirmation
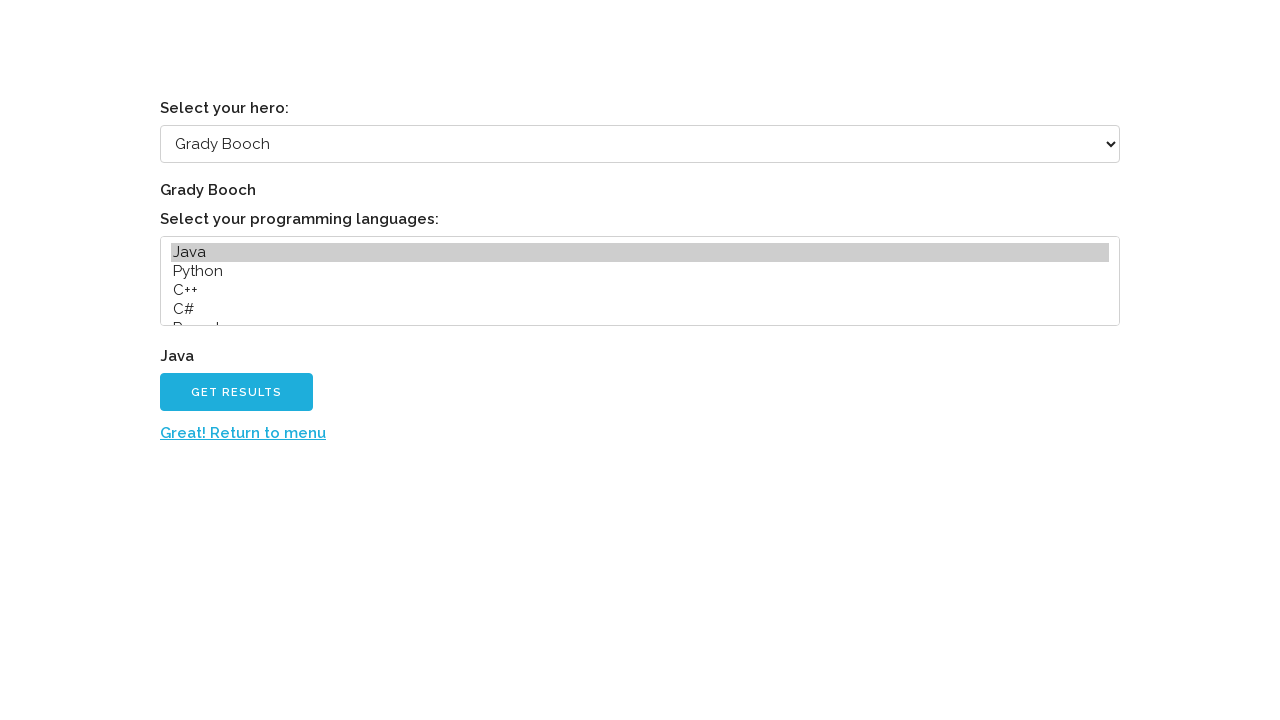

Clicked return to menu link at (243, 433) on a:has-text('Great! Return to menu')
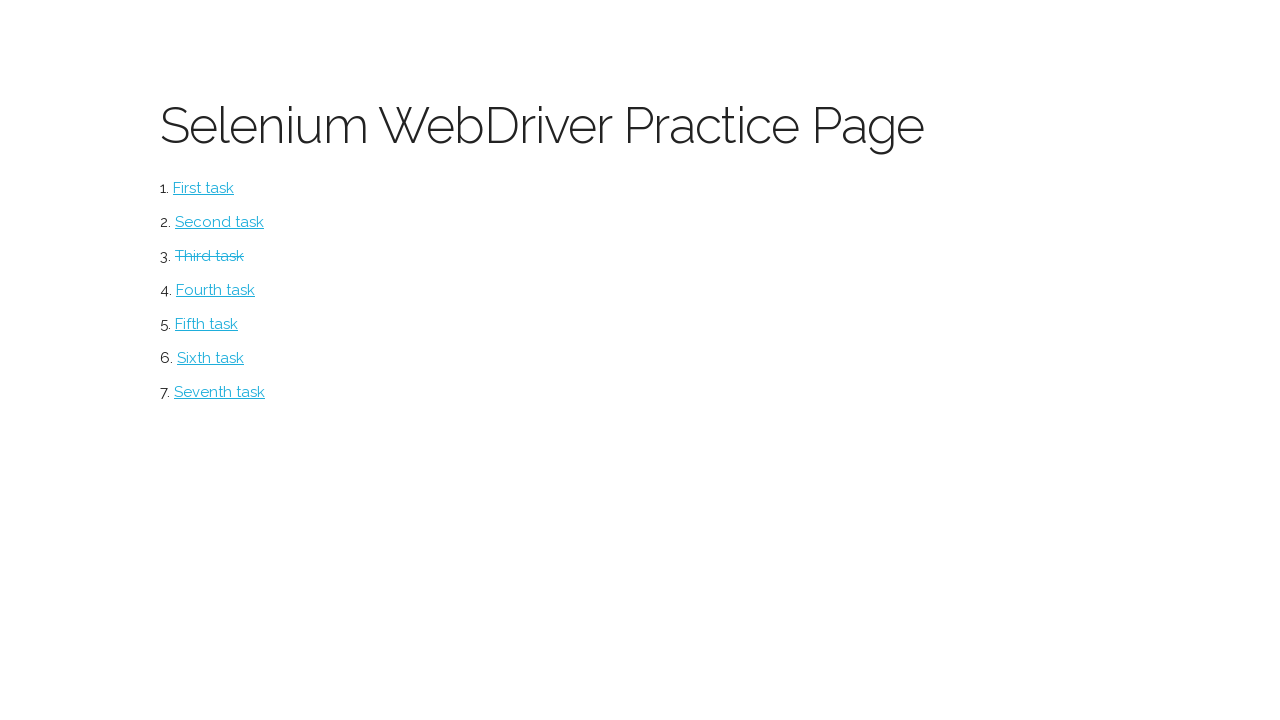

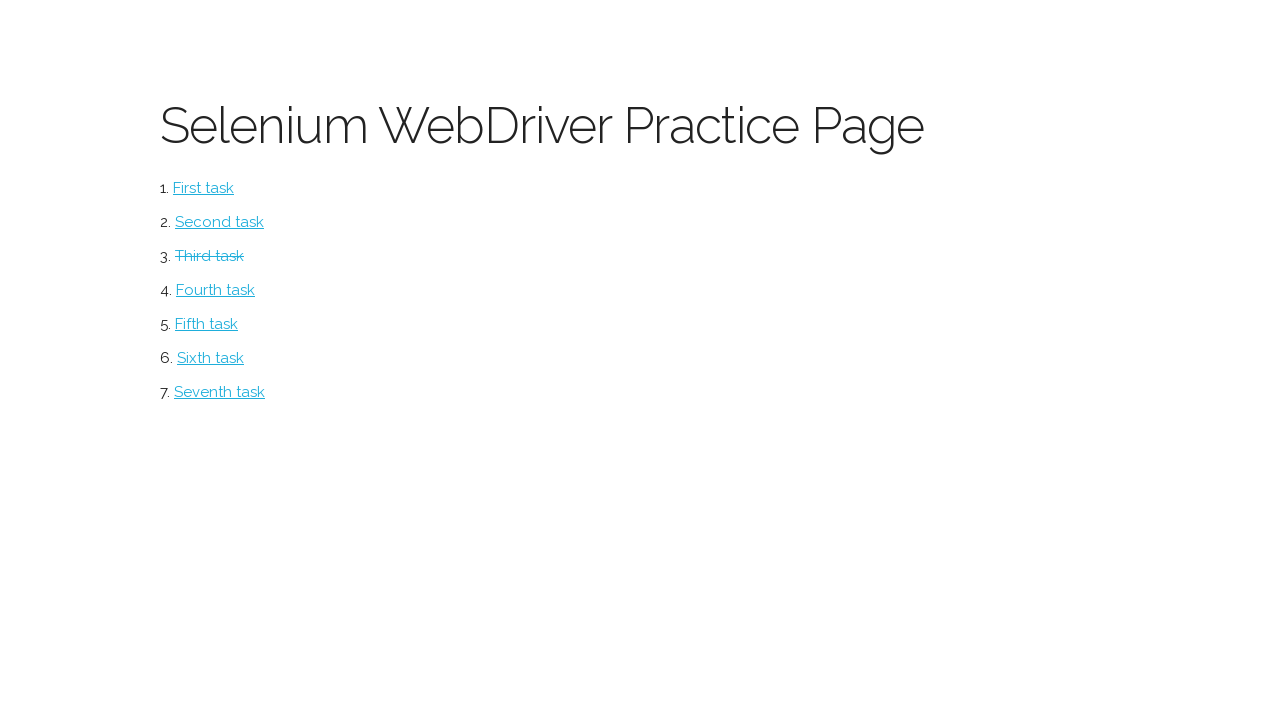